A simple test that navigates to Python.org and performs a basic assertion

Starting URL: http://www.python.org

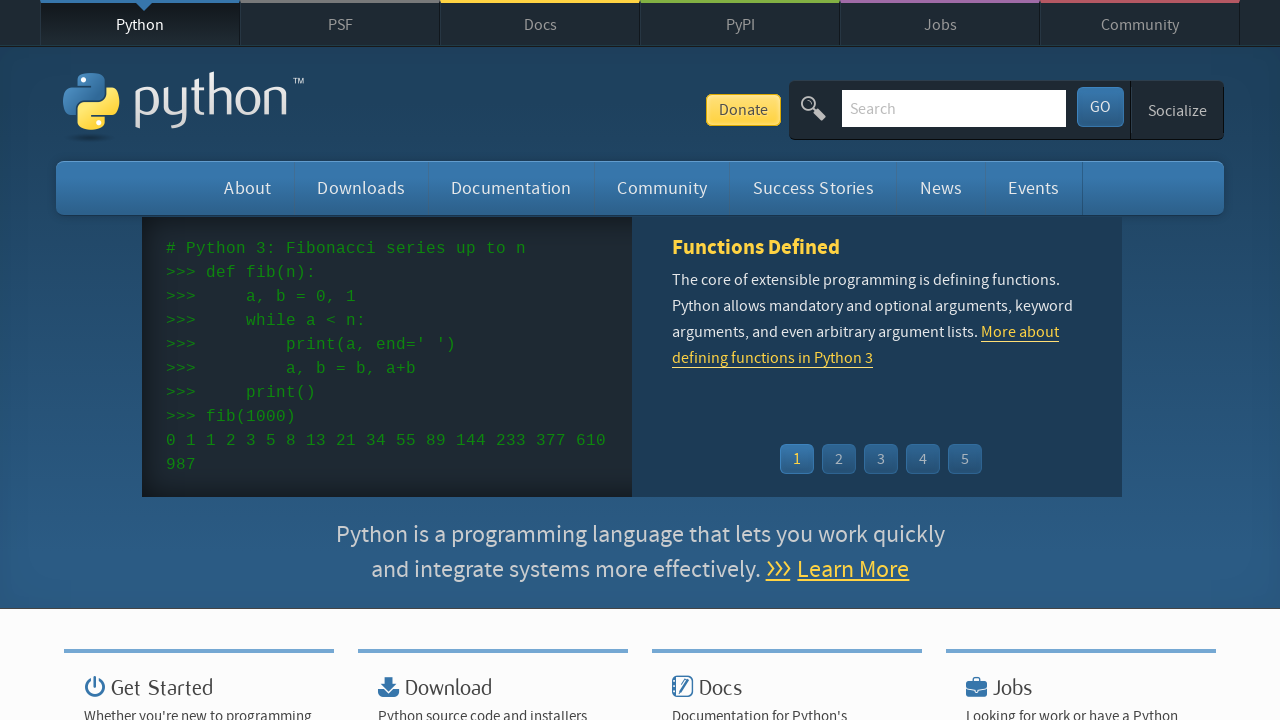

Navigated to Python.org homepage
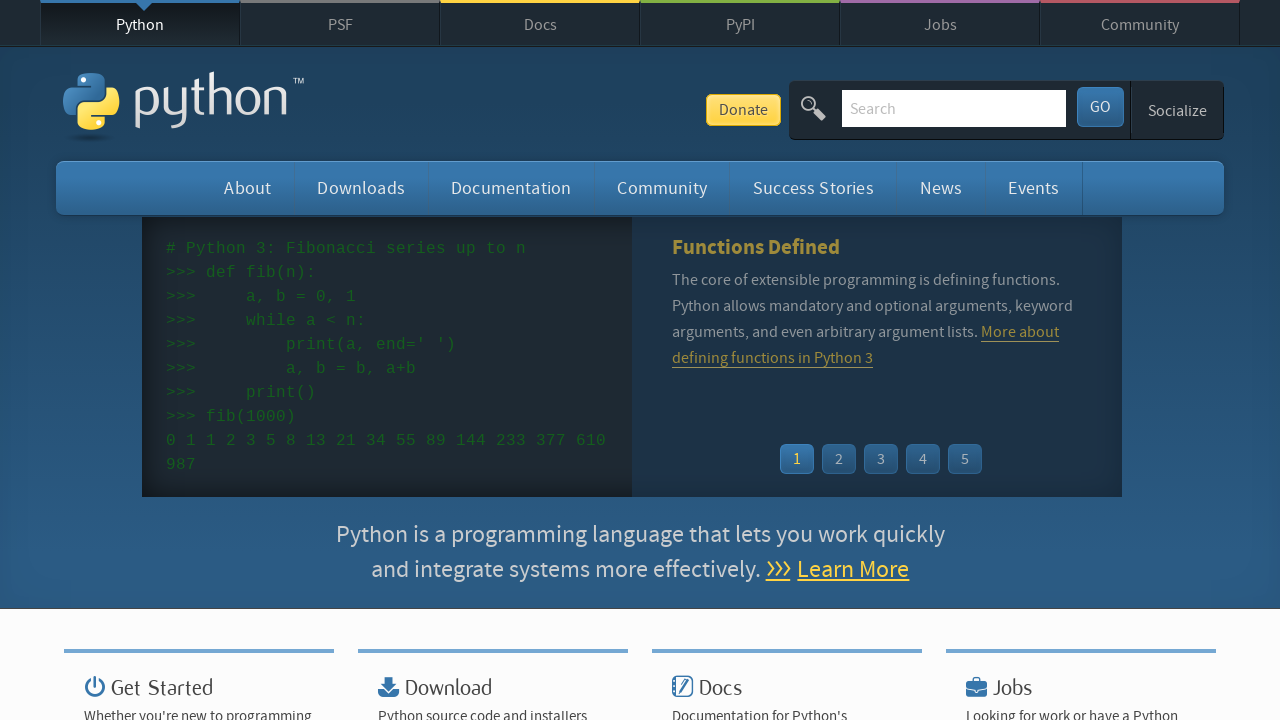

Verified page title is not empty
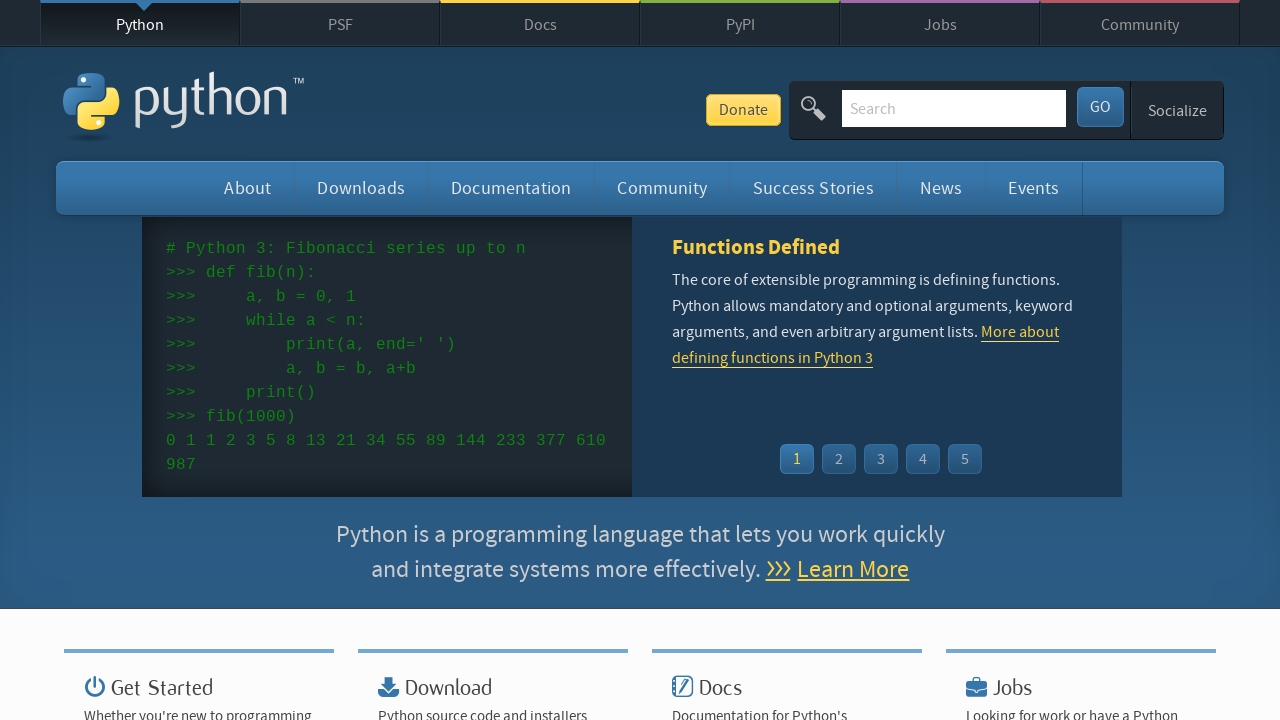

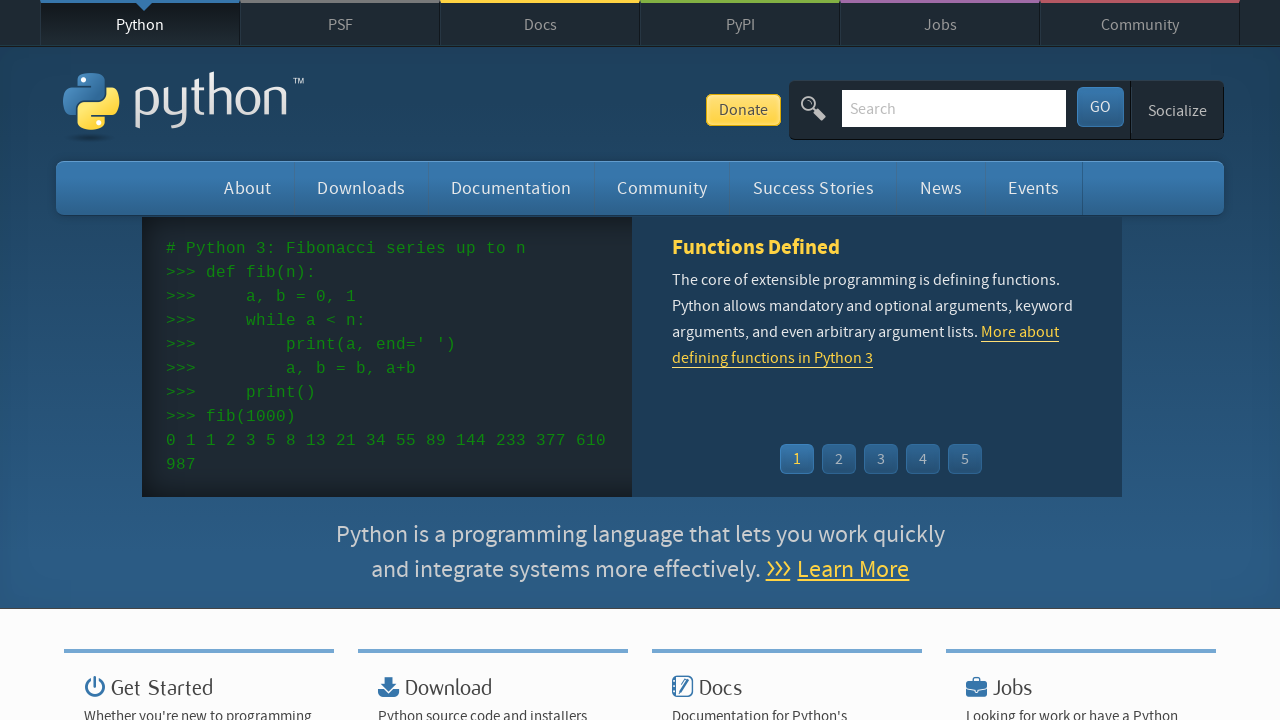